Tests a math quiz form by reading an input value from the page, calculating a mathematical formula (log of absolute value of 12*sin(x)), entering the answer, checking a checkbox, selecting a radio button, and submitting the form.

Starting URL: http://suninjuly.github.io/math.html

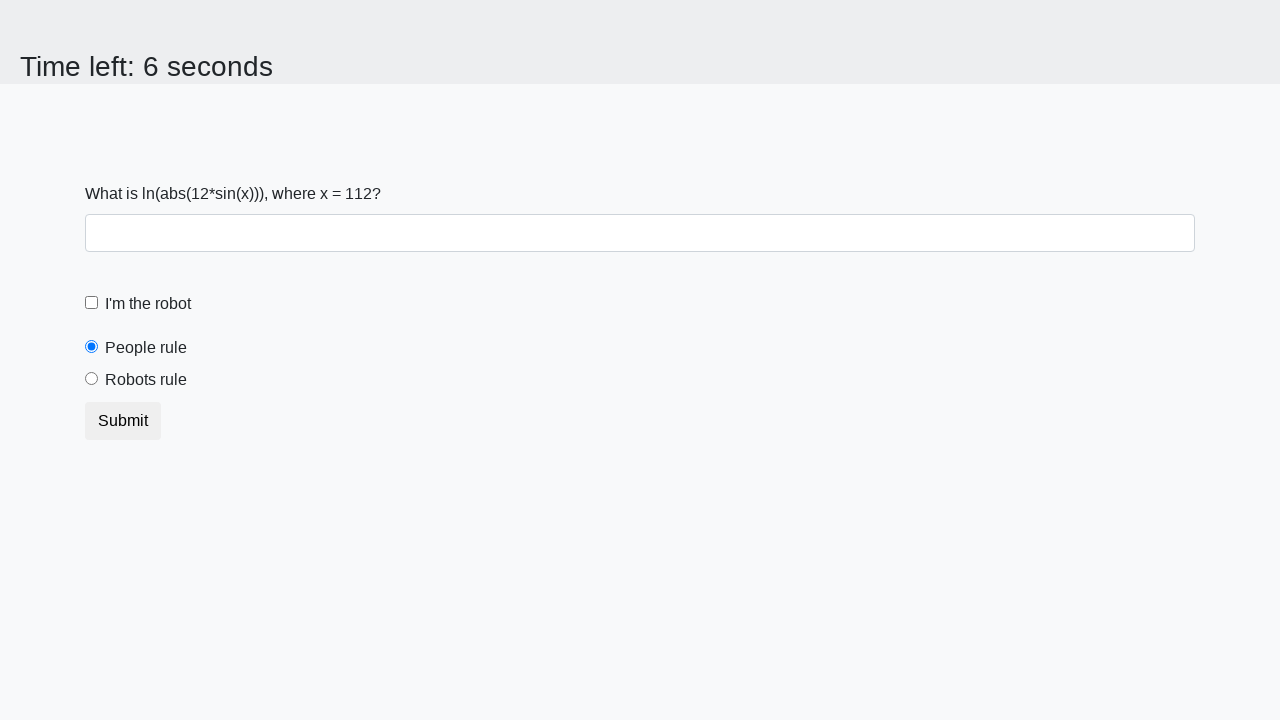

Located and read x value from #input_value element
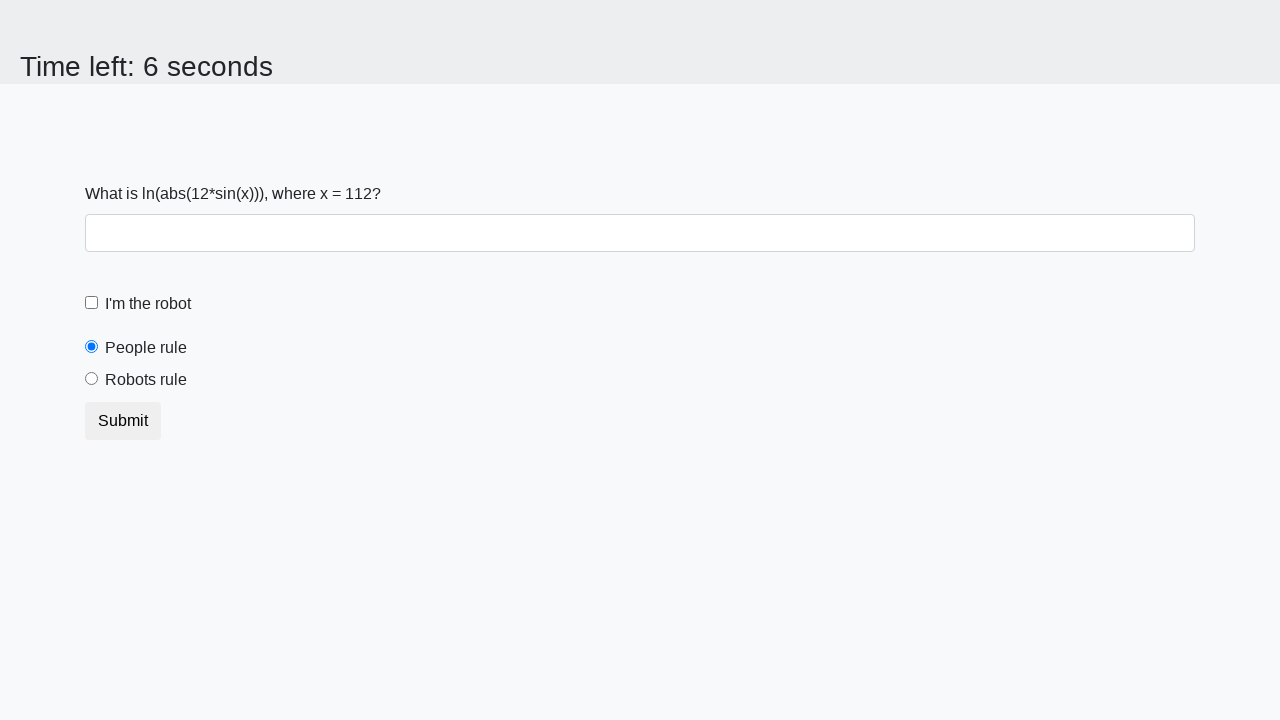

Calculated answer using formula log(abs(12*sin(112))) = 2.3683678946061817
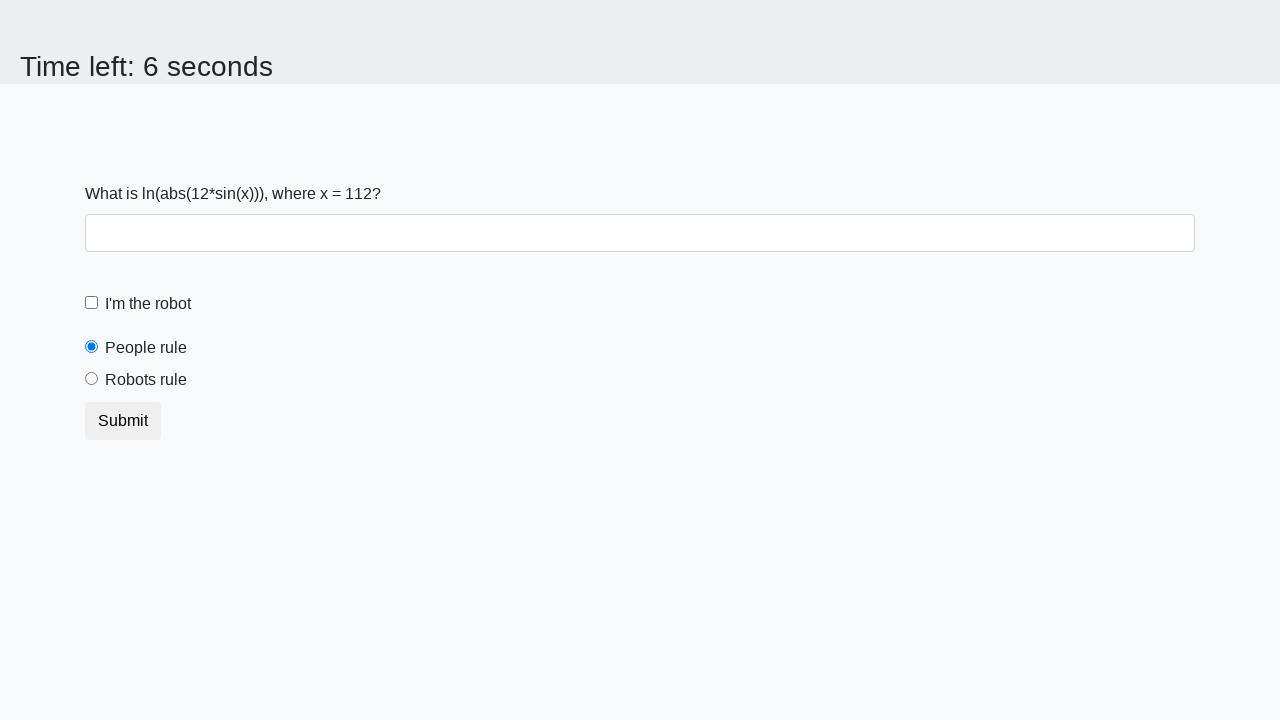

Filled answer field with calculated value: 2.3683678946061817 on #answer
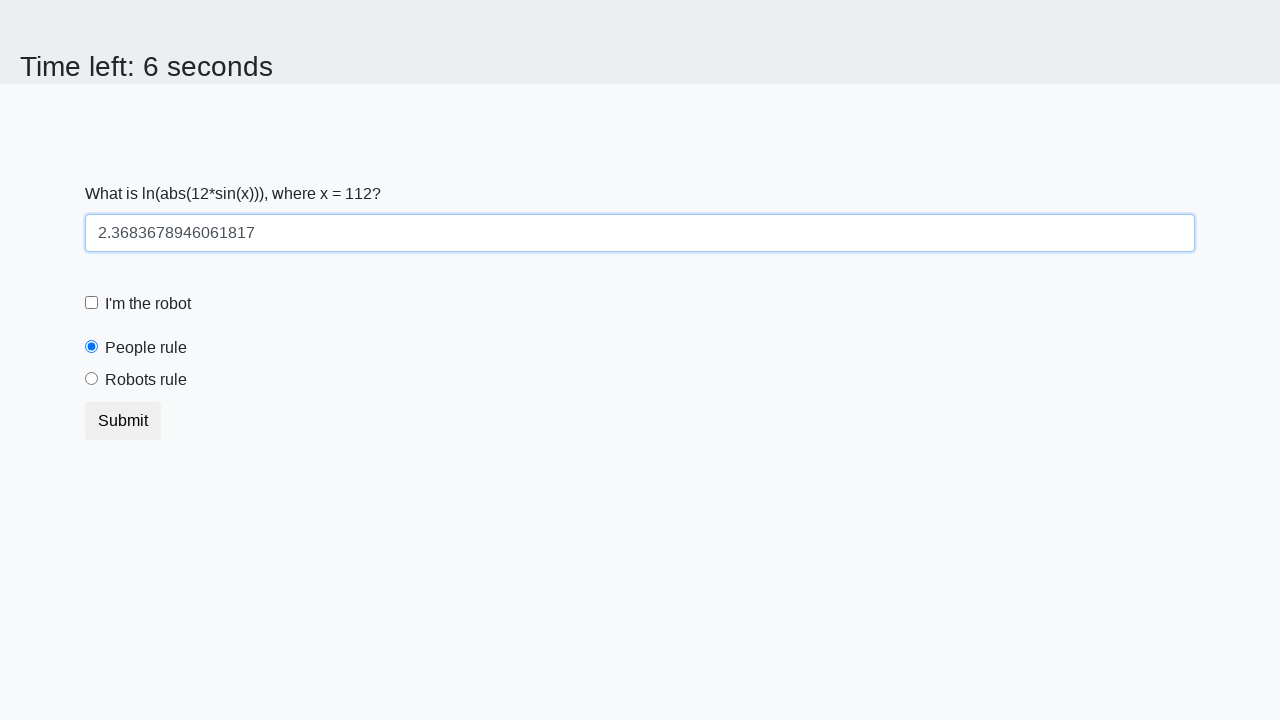

Clicked checkbox to confirm understanding at (148, 304) on .form-check-label
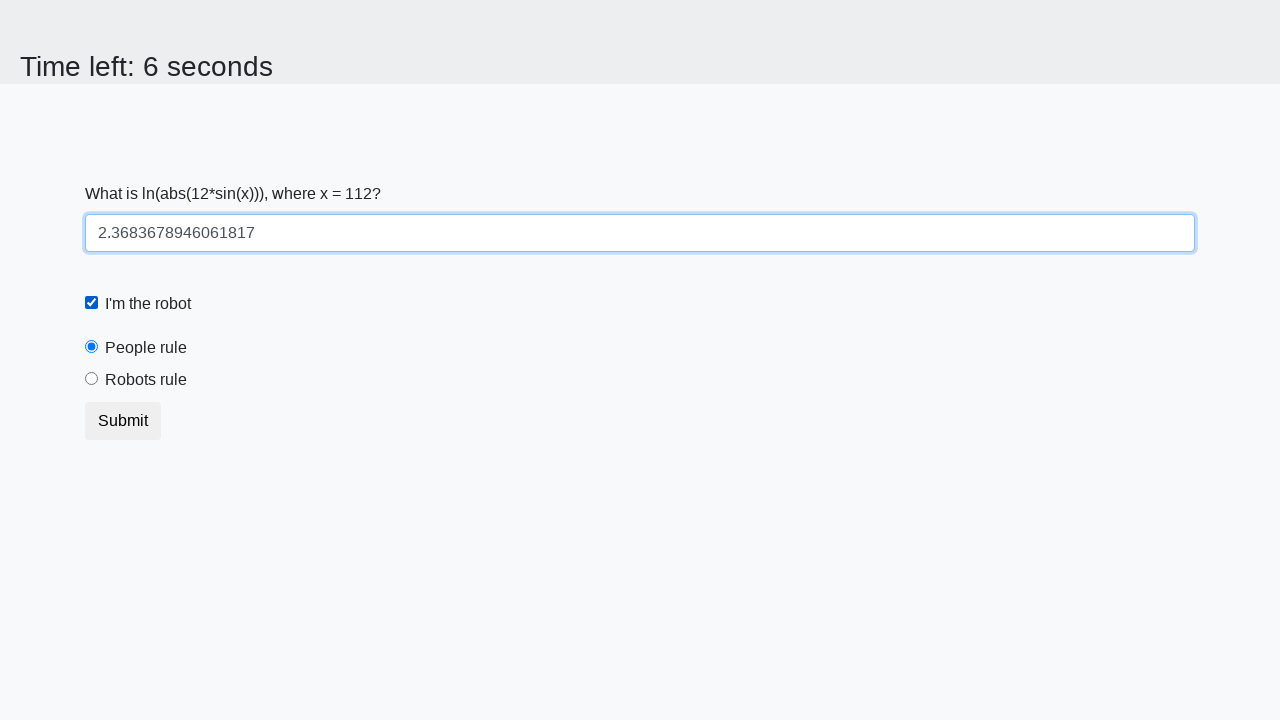

Selected 'robots rule' radio button at (92, 379) on #robotsRule
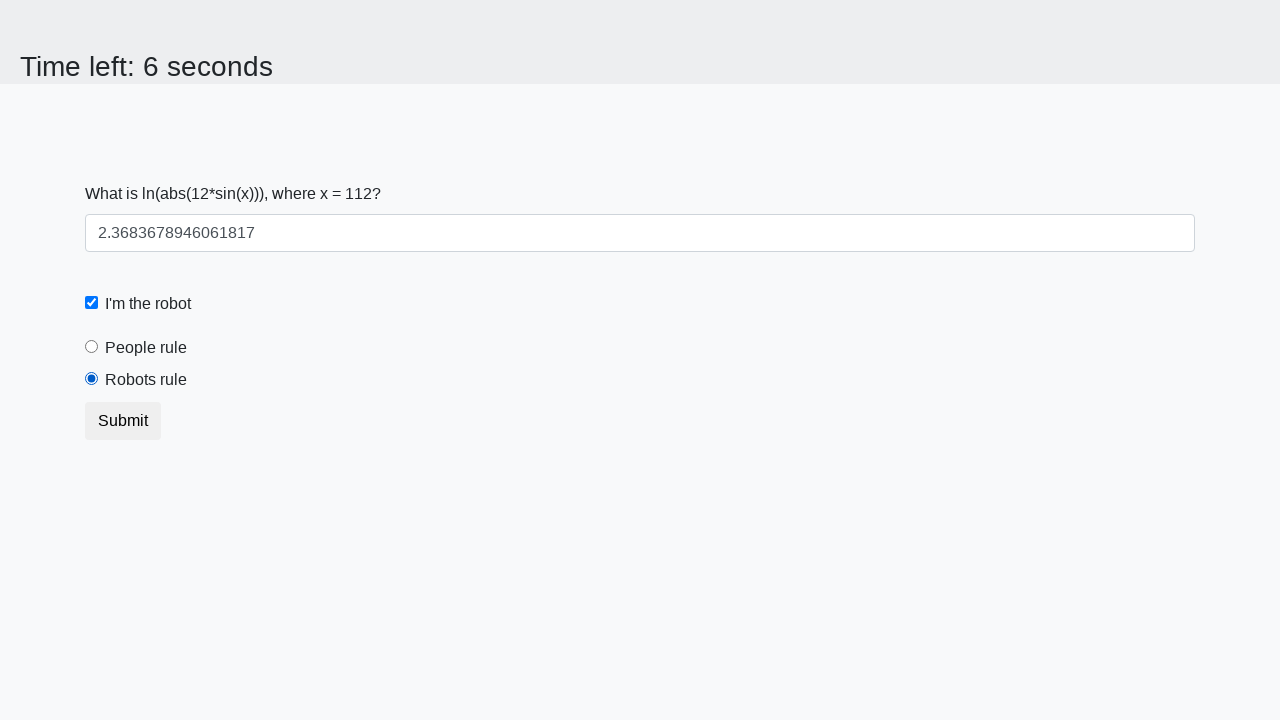

Clicked submit button to submit math quiz form at (123, 421) on button.btn
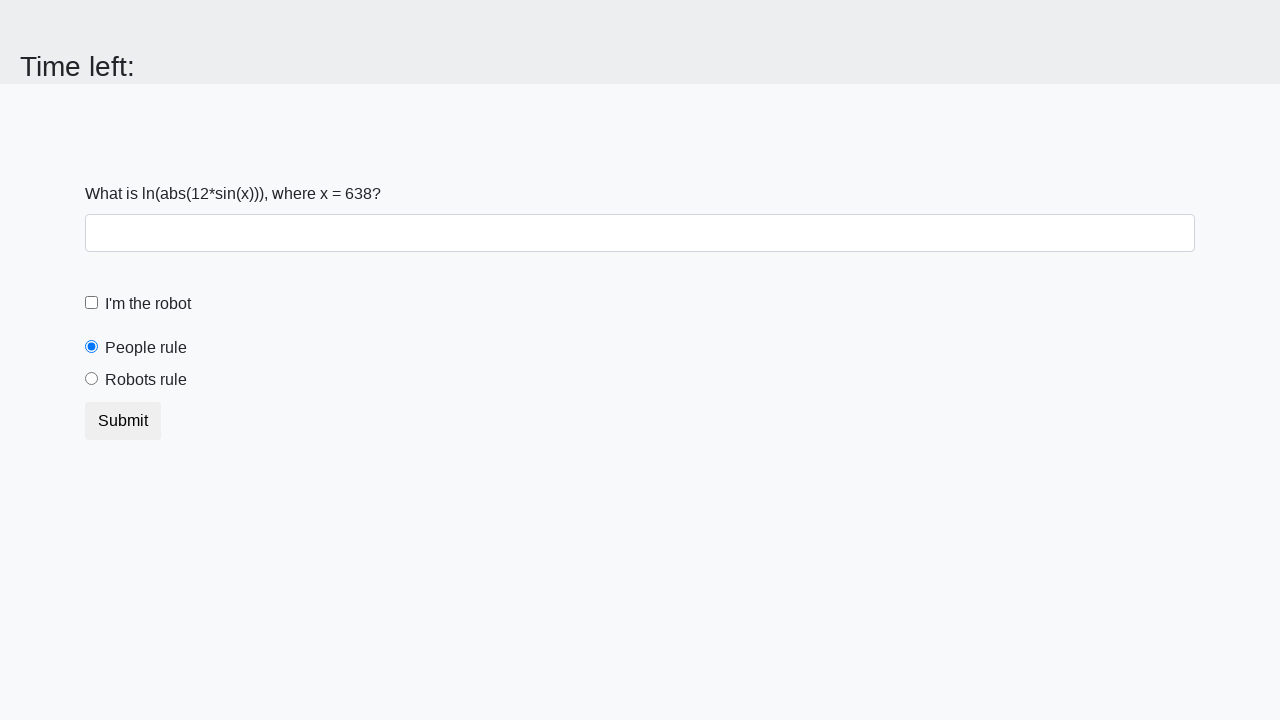

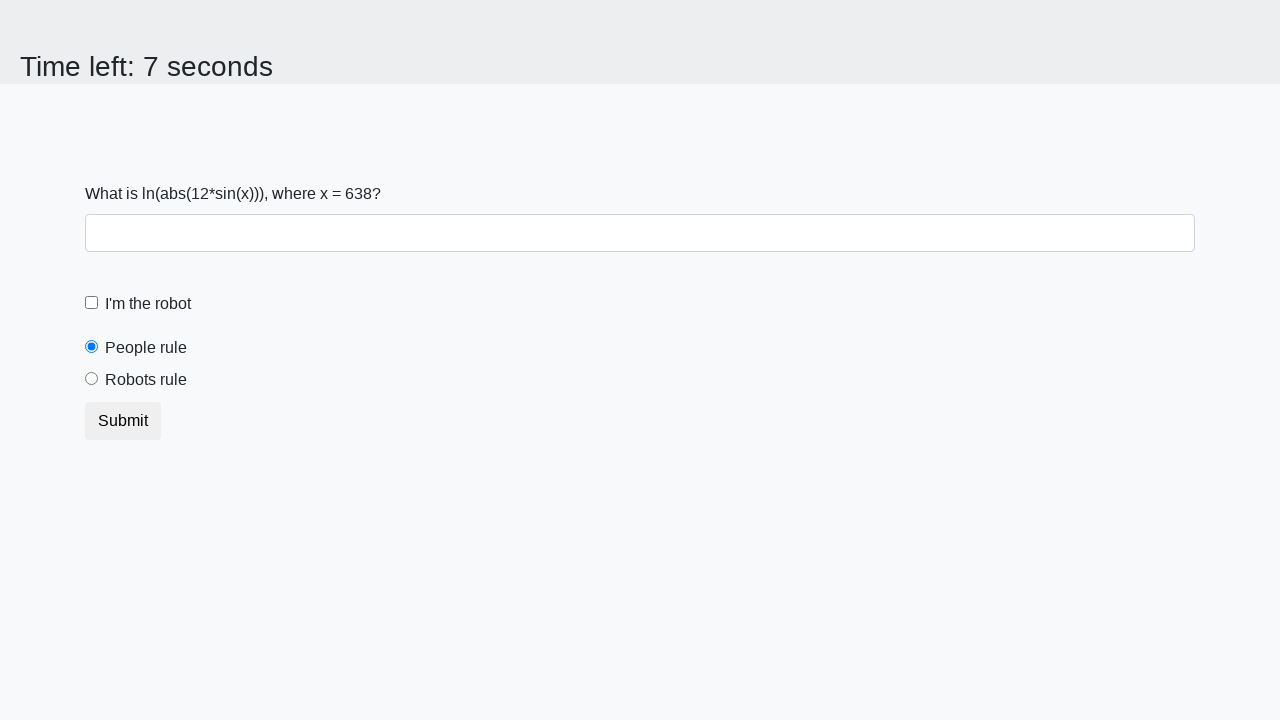